Tests that pressing Escape cancels edits and restores original text

Starting URL: https://demo.playwright.dev/todomvc

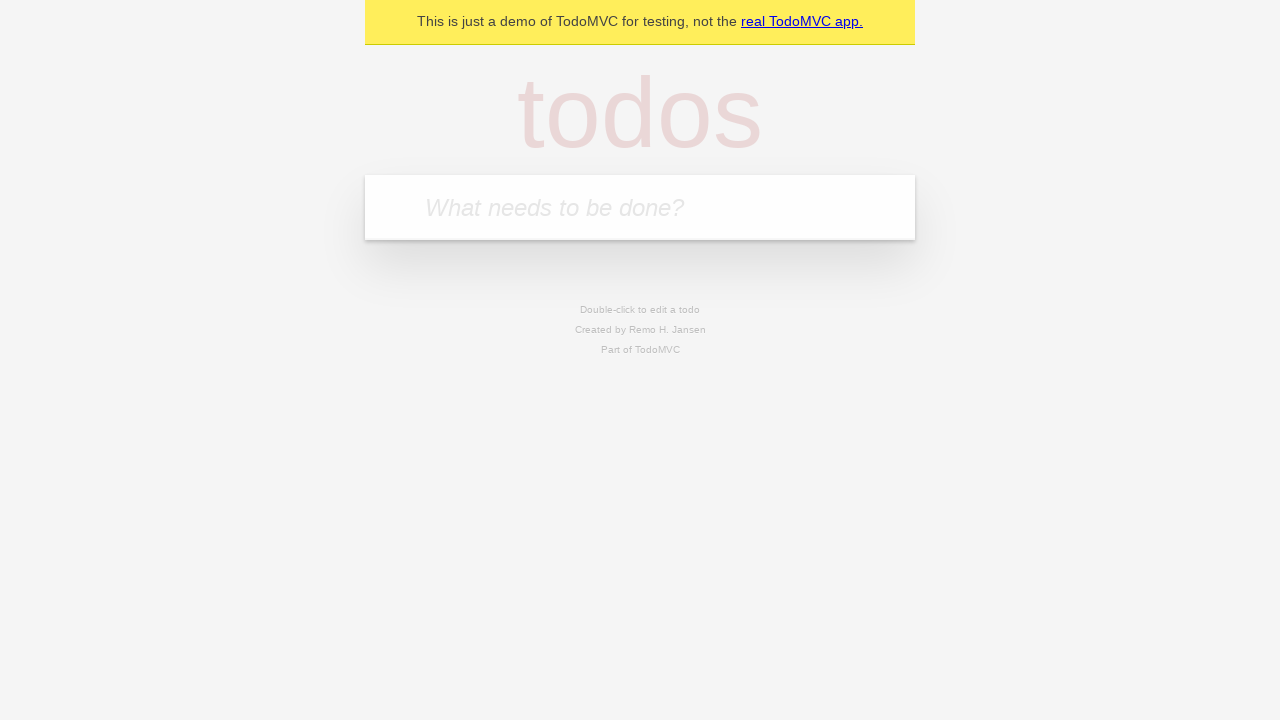

Filled new todo input with 'buy some cheese' on internal:attr=[placeholder="What needs to be done?"i]
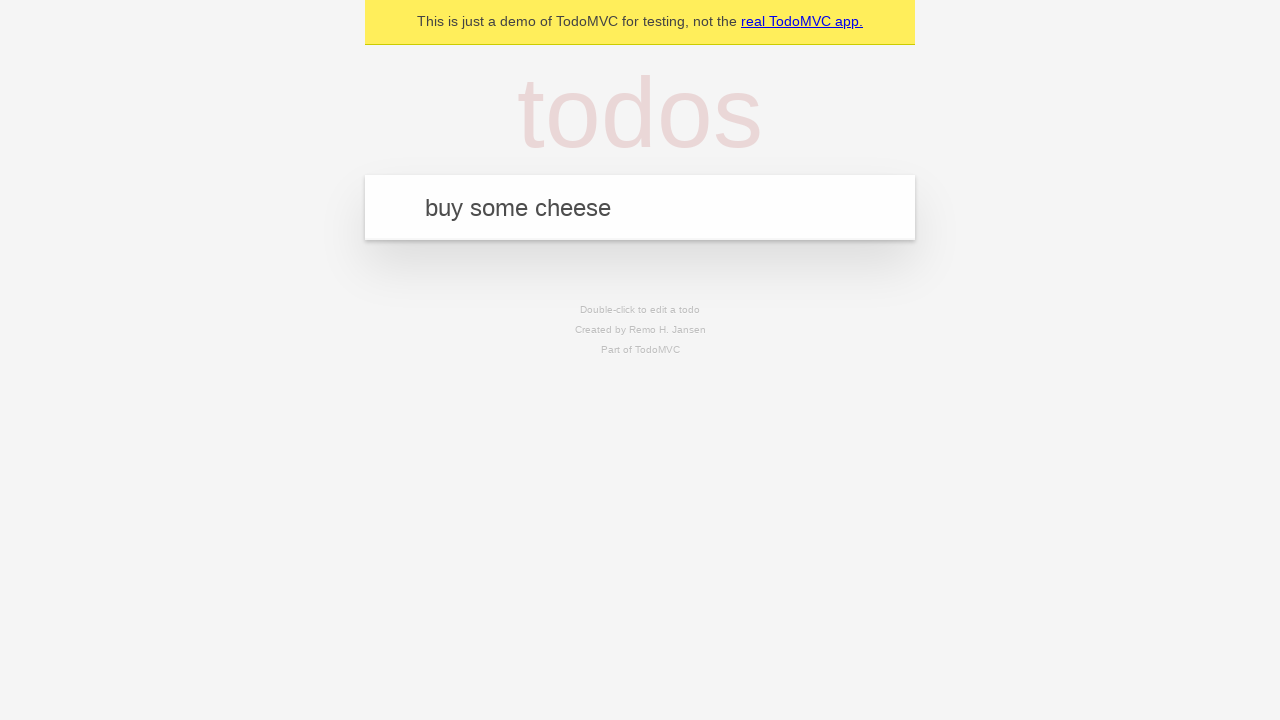

Pressed Enter to create todo 'buy some cheese' on internal:attr=[placeholder="What needs to be done?"i]
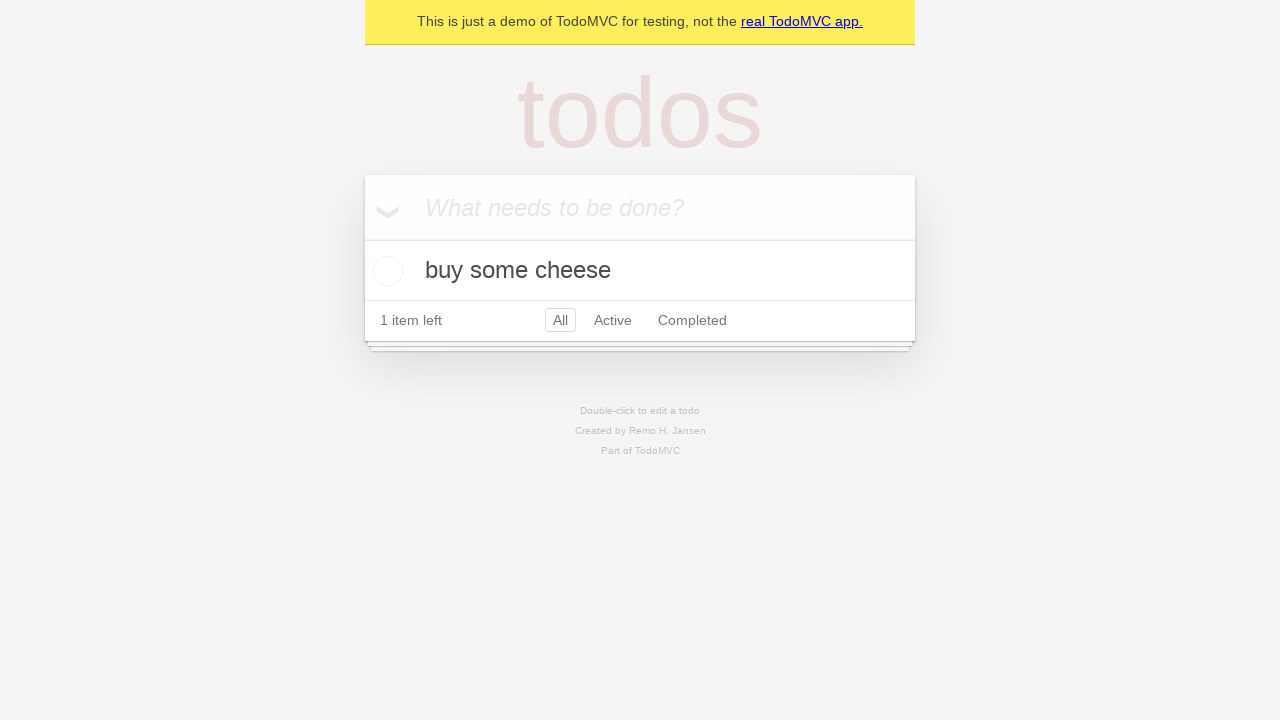

Filled new todo input with 'feed the cat' on internal:attr=[placeholder="What needs to be done?"i]
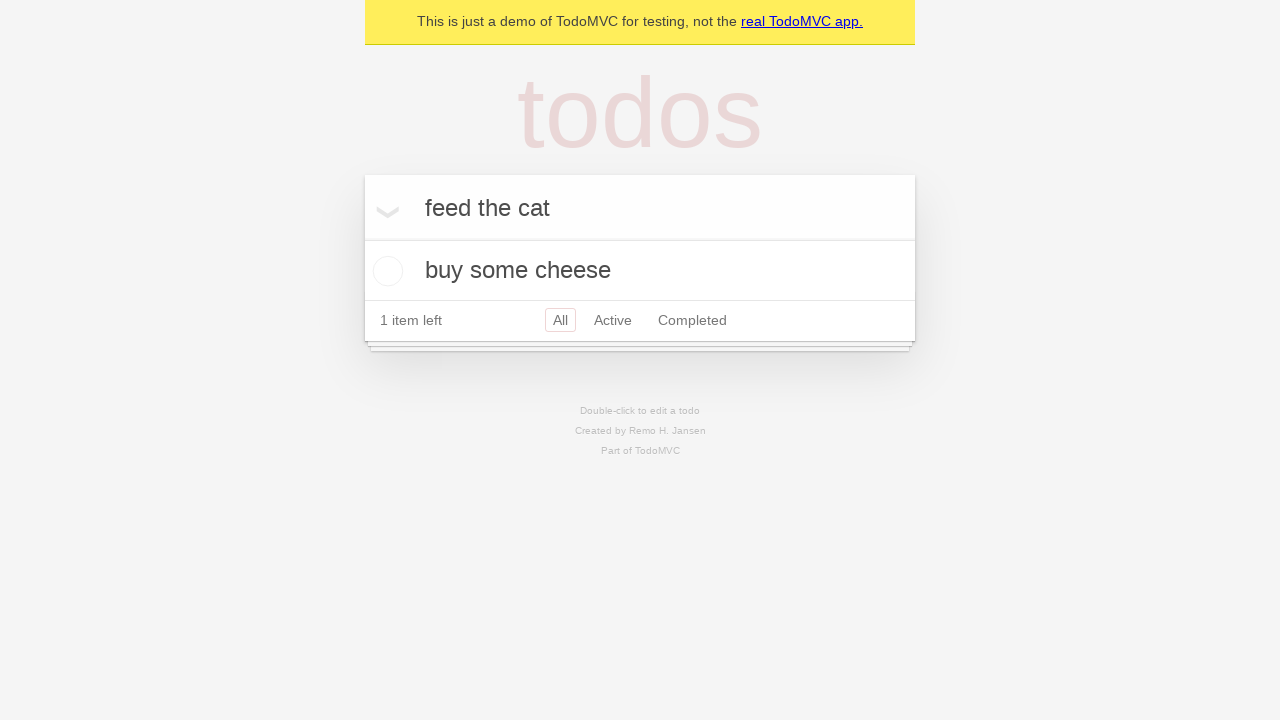

Pressed Enter to create todo 'feed the cat' on internal:attr=[placeholder="What needs to be done?"i]
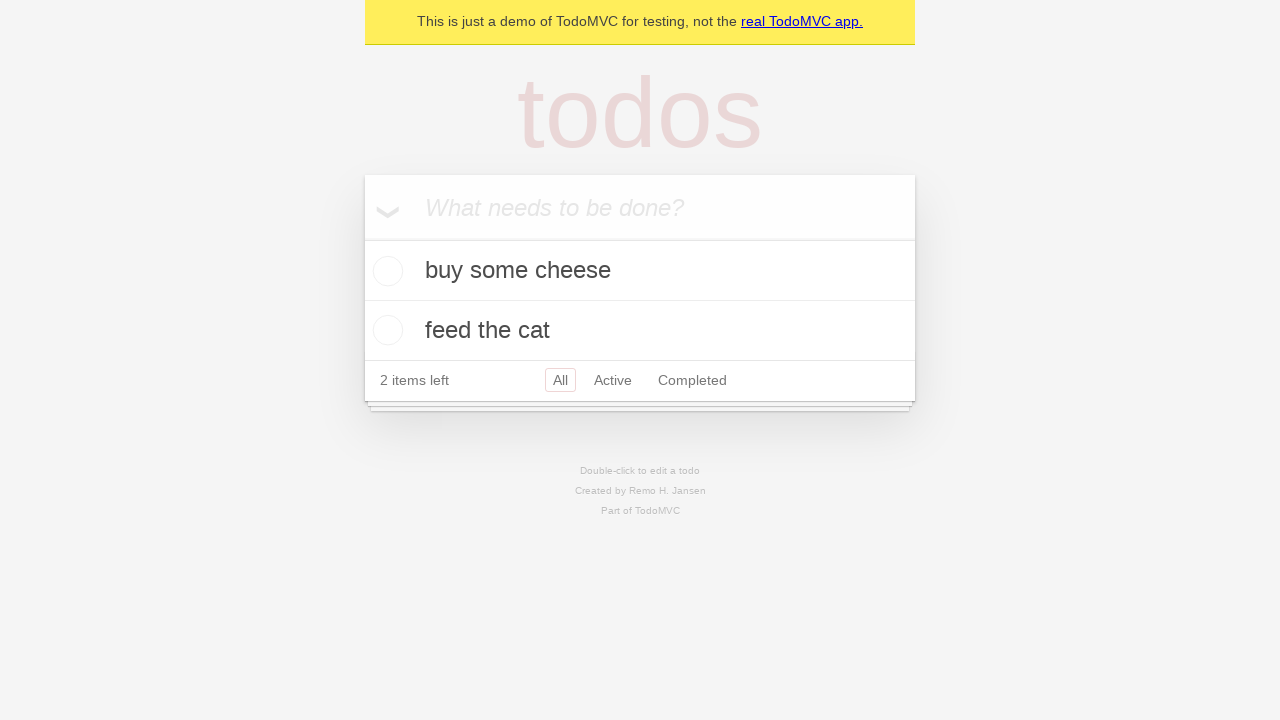

Filled new todo input with 'book a doctors appointment' on internal:attr=[placeholder="What needs to be done?"i]
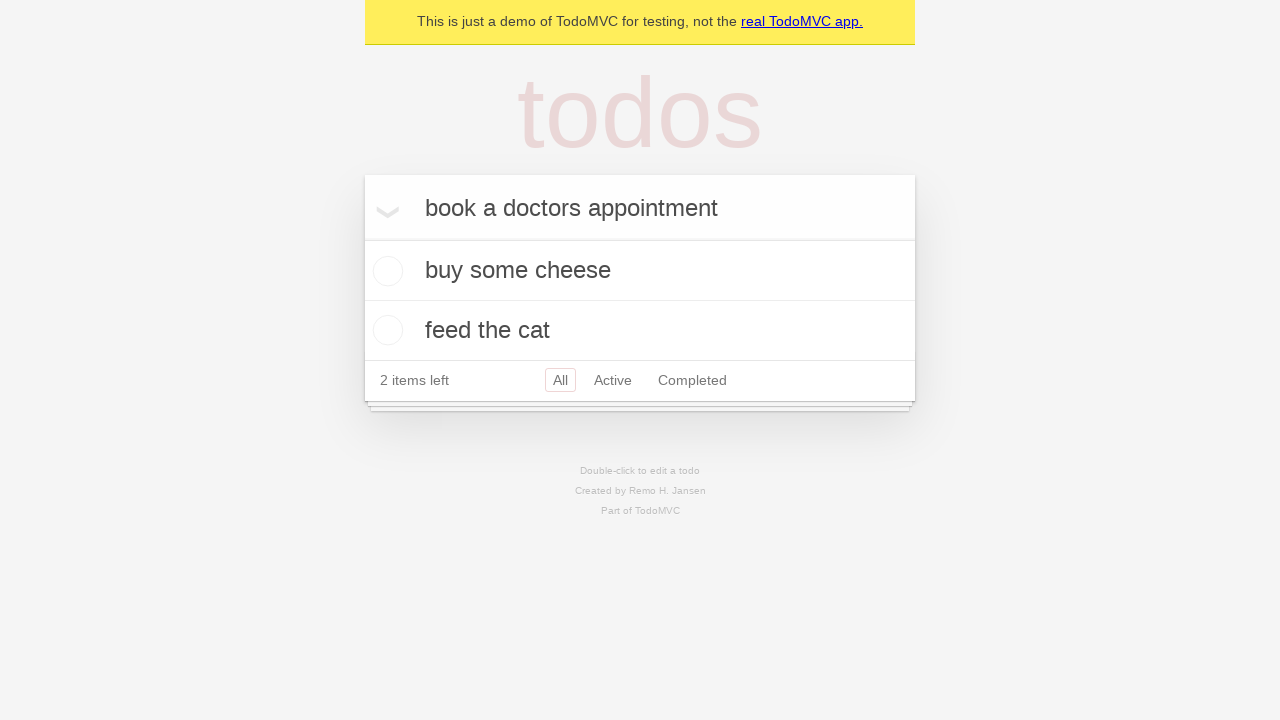

Pressed Enter to create todo 'book a doctors appointment' on internal:attr=[placeholder="What needs to be done?"i]
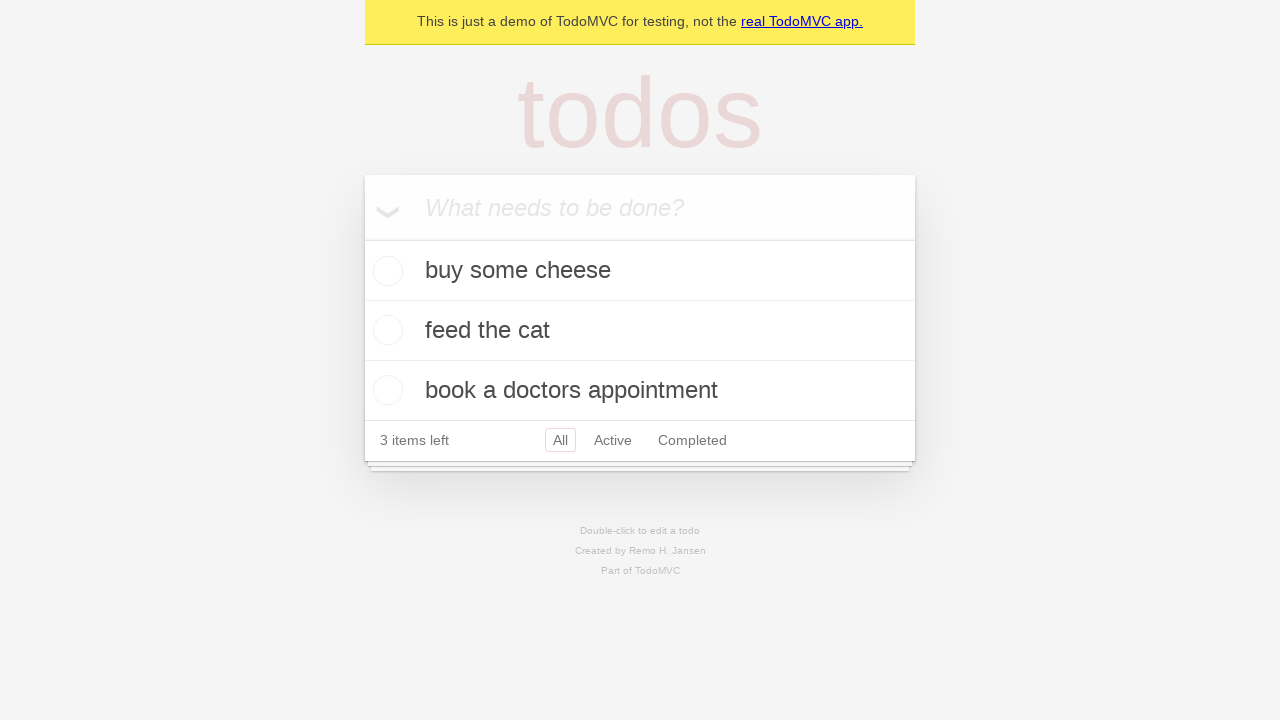

Waited for all 3 todos to be created
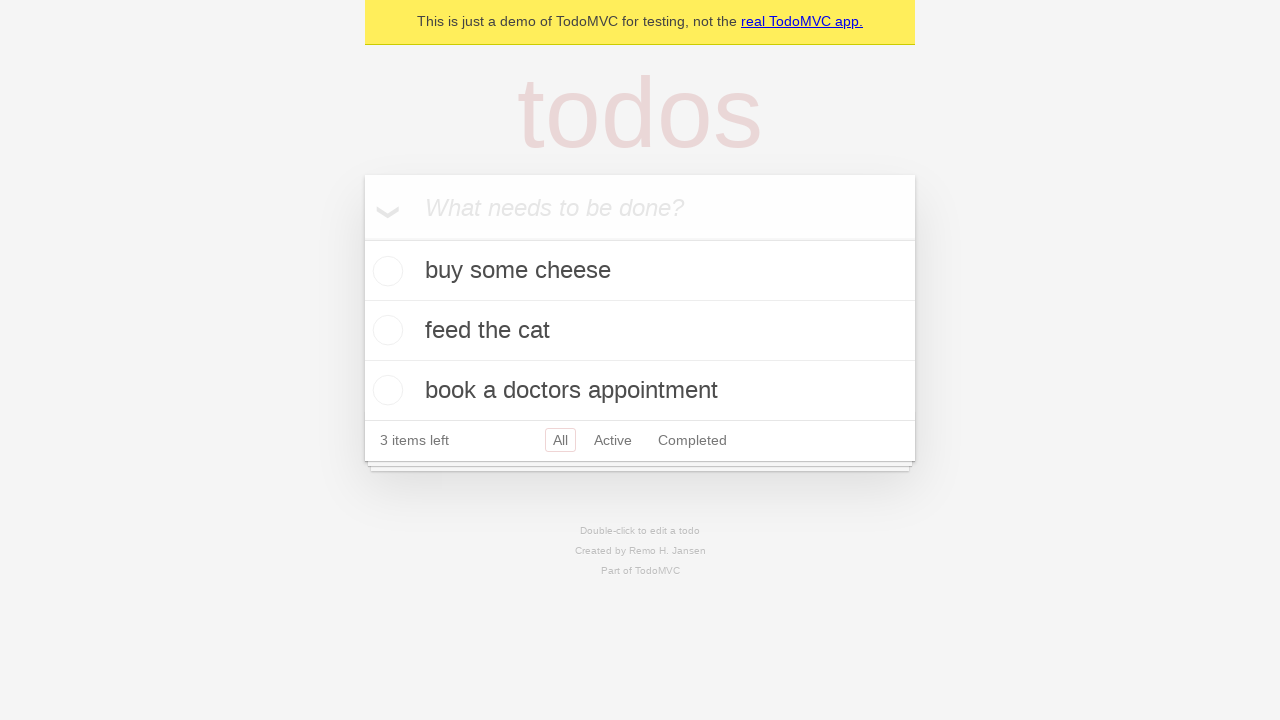

Double-clicked second todo to enter edit mode at (640, 331) on internal:testid=[data-testid="todo-item"s] >> nth=1
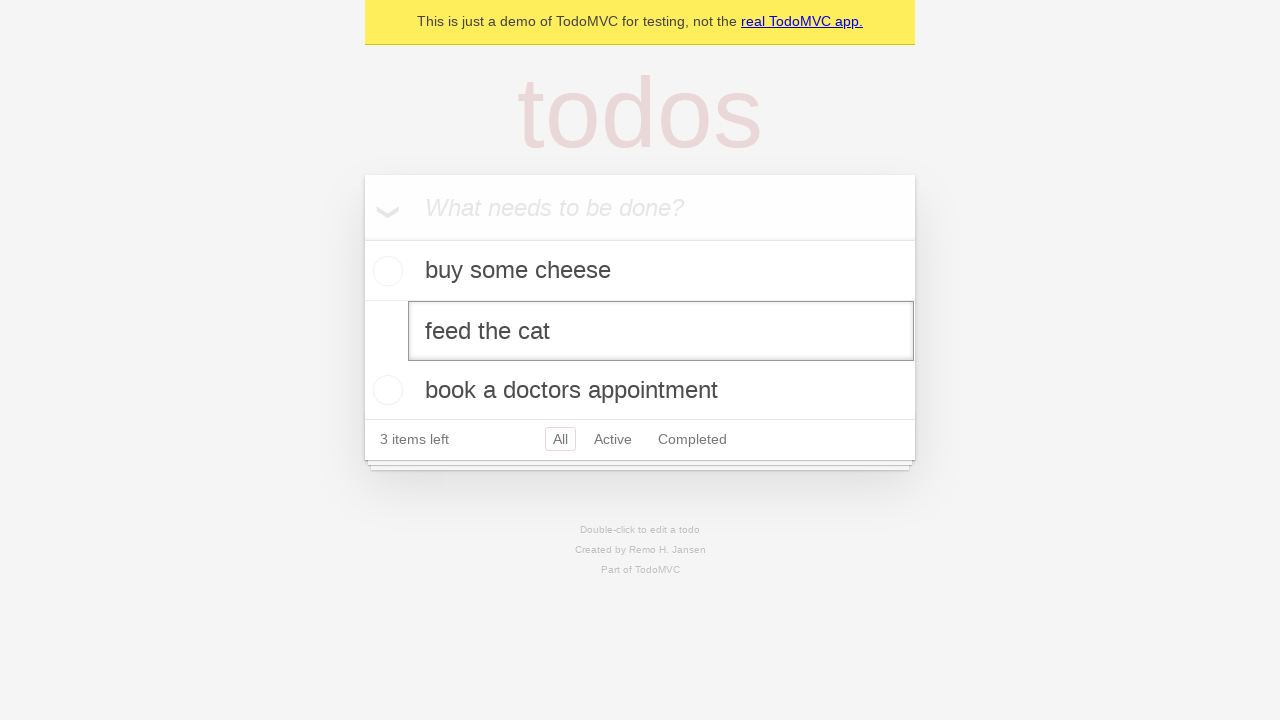

Filled edit field with 'buy some sausages' on internal:testid=[data-testid="todo-item"s] >> nth=1 >> internal:role=textbox[nam
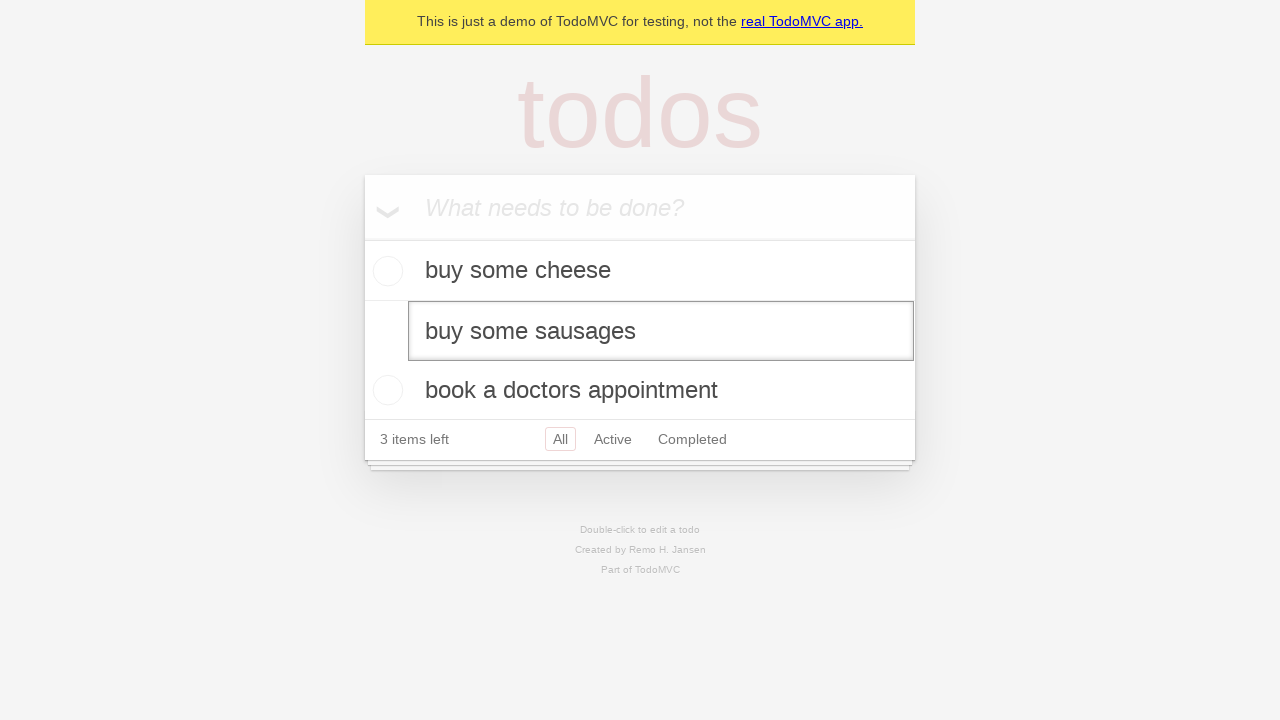

Pressed Escape to cancel edits and restore original text on internal:testid=[data-testid="todo-item"s] >> nth=1 >> internal:role=textbox[nam
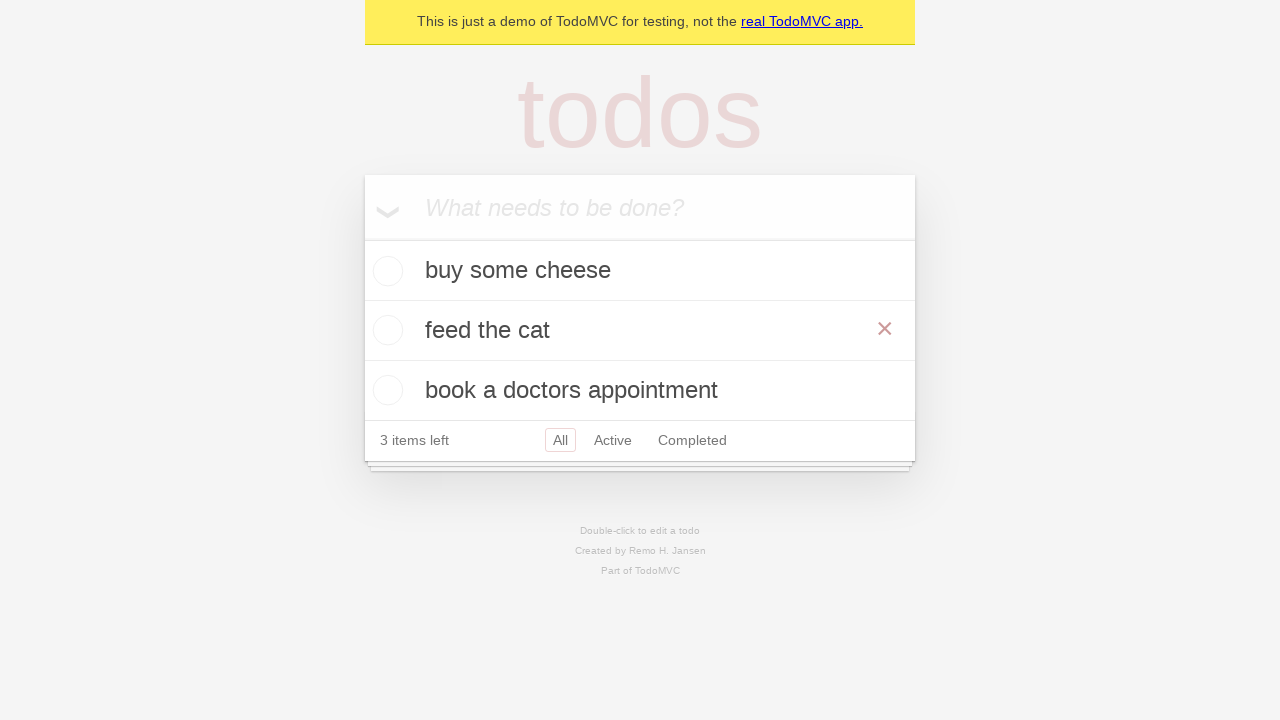

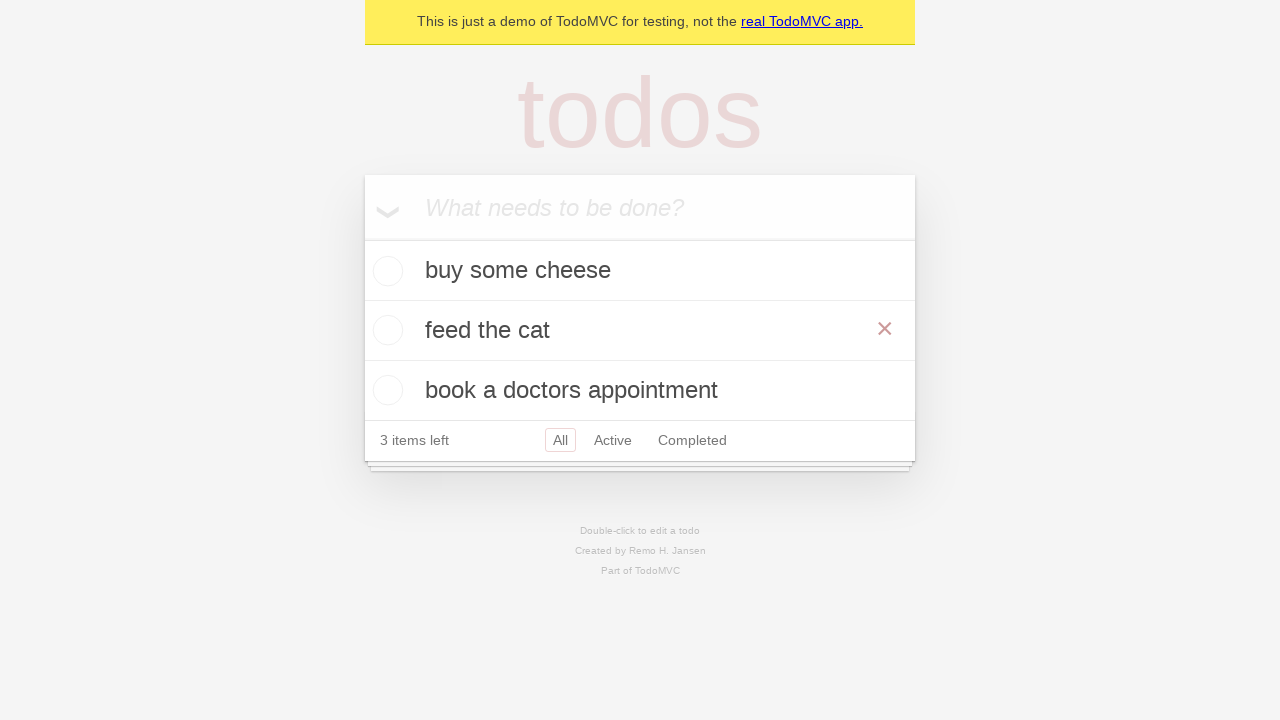